Tests JavaScript prompt alert handling by clicking a button to trigger a prompt, entering text into the prompt, and accepting it

Starting URL: https://the-internet.herokuapp.com/javascript_alerts

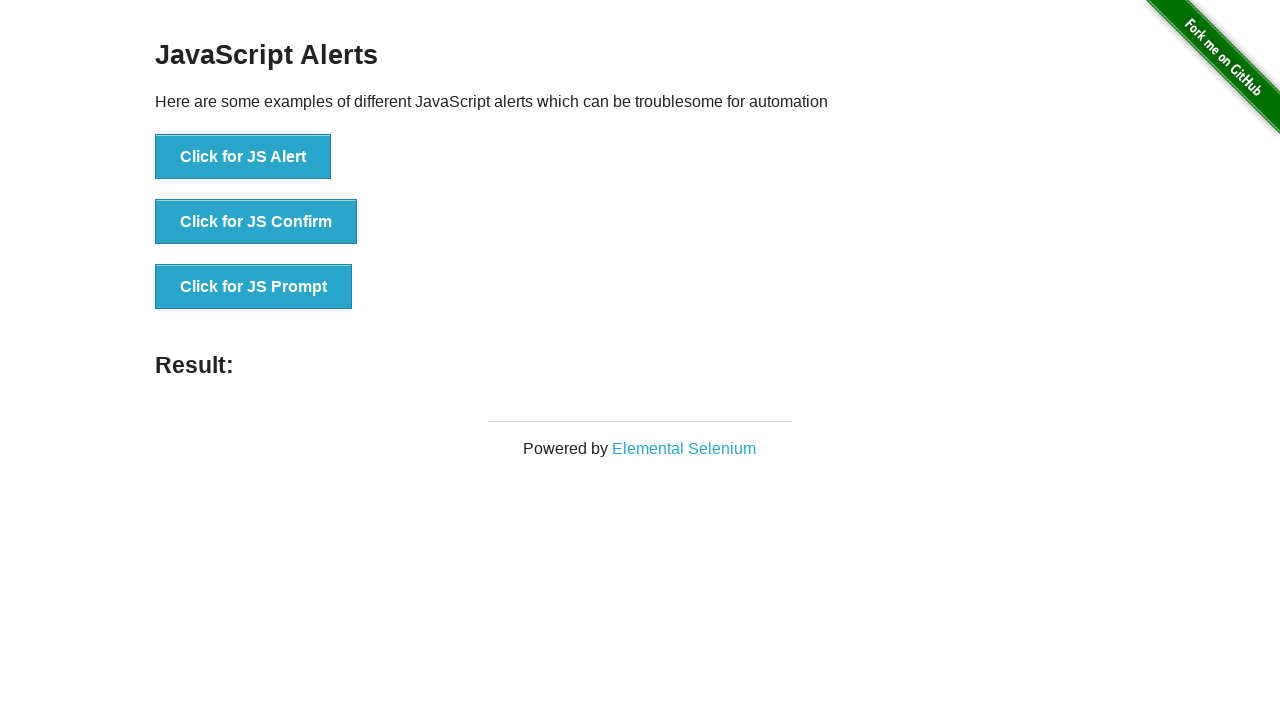

Clicked 'Click for JS Prompt' button to trigger the prompt dialog at (254, 287) on xpath=//button[text()='Click for JS Prompt']
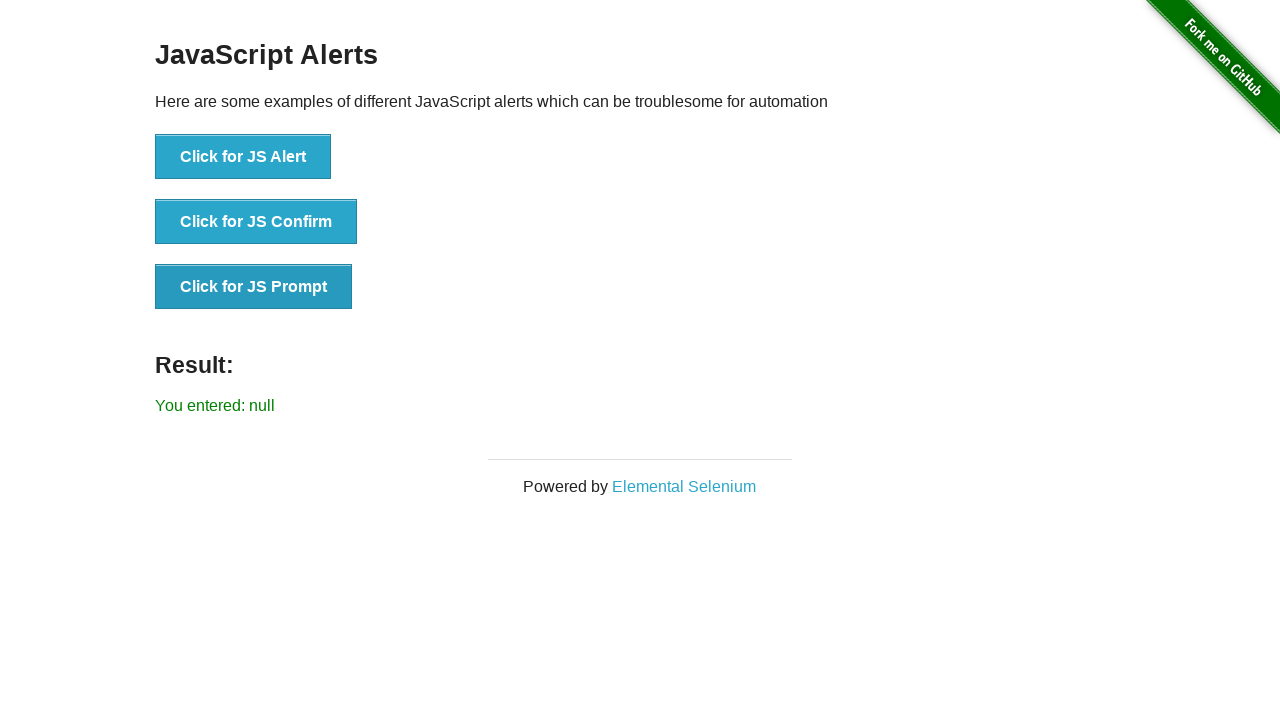

Set up dialog handler to accept prompt with text 'nucot'
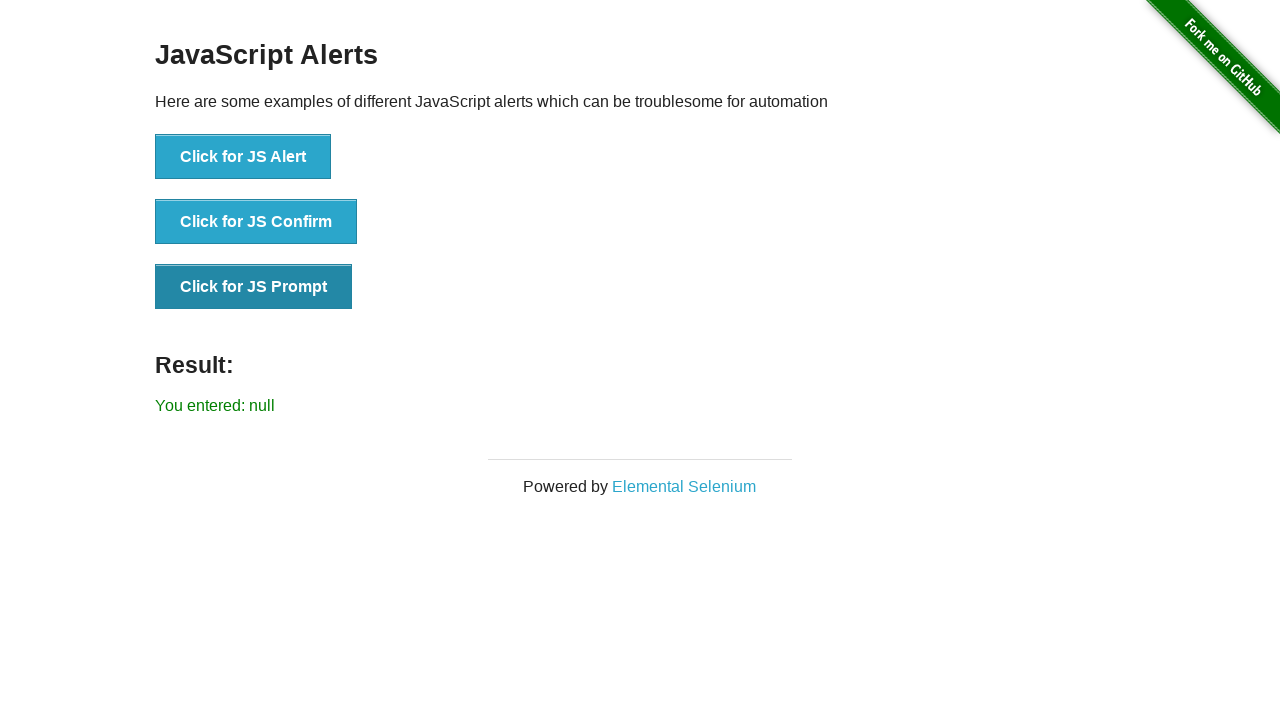

Clicked 'Click for JS Prompt' button again to trigger the prompt dialog with handler active at (254, 287) on xpath=//button[text()='Click for JS Prompt']
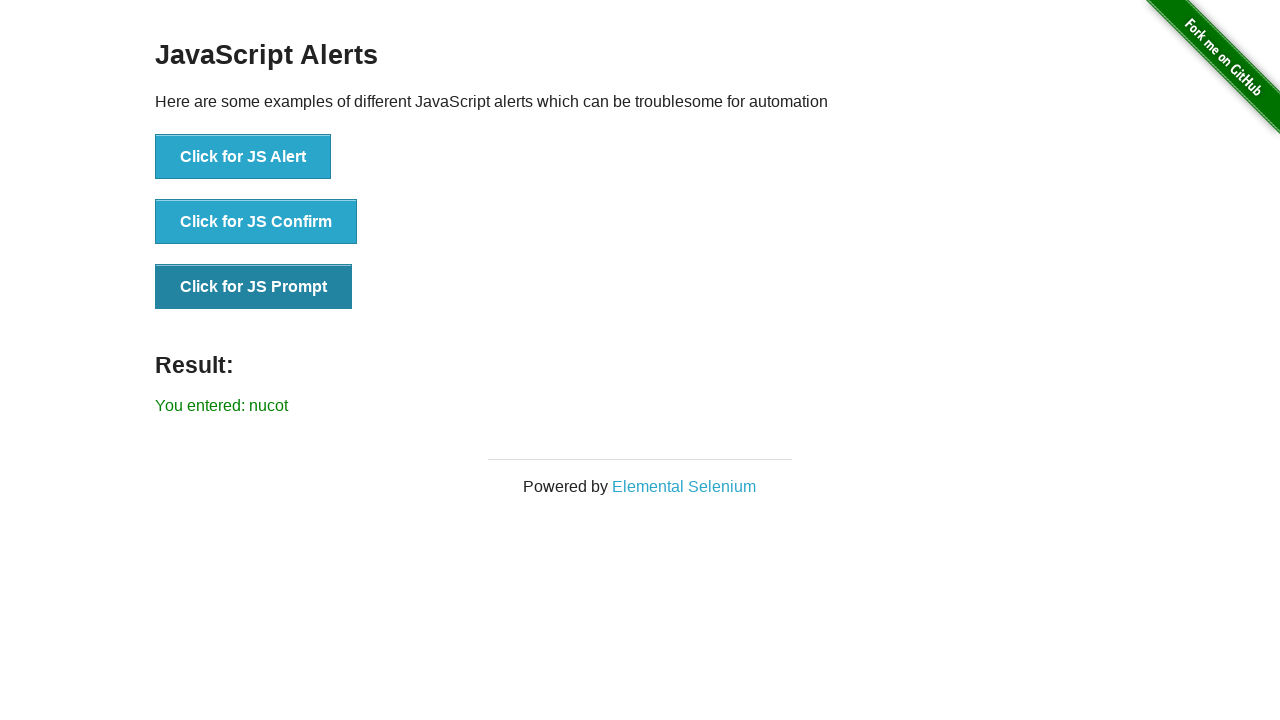

Waited for result element to appear after accepting the prompt
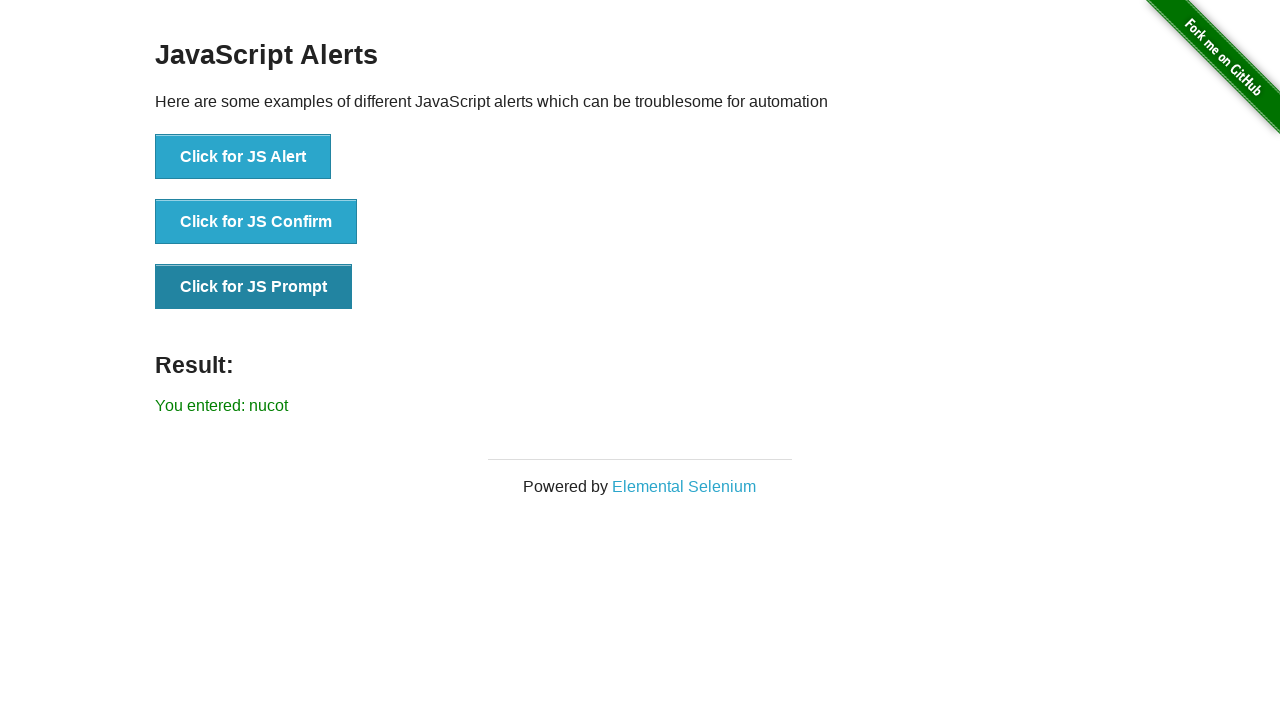

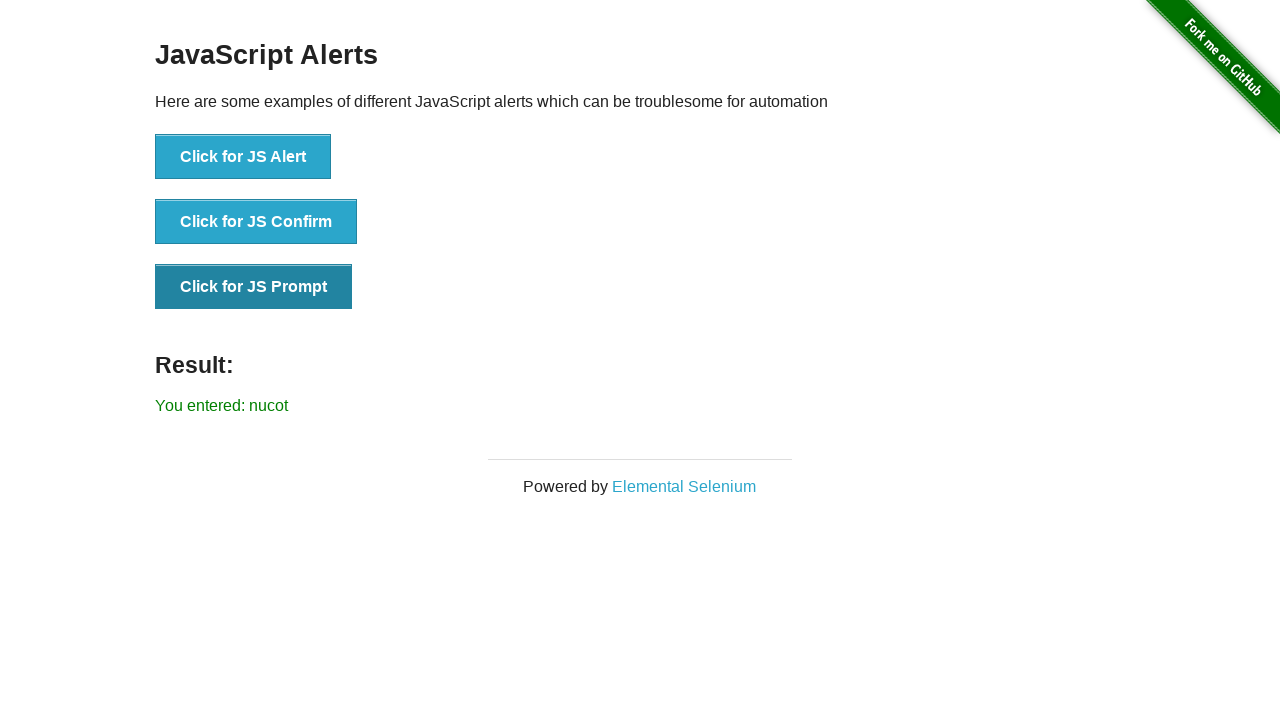